Tests window handling by clicking "Top Deals" link to open a new window, switching to it, and navigating through paginated table data using Next and Last pagination buttons.

Starting URL: https://rahulshettyacademy.com/seleniumPractise/#/

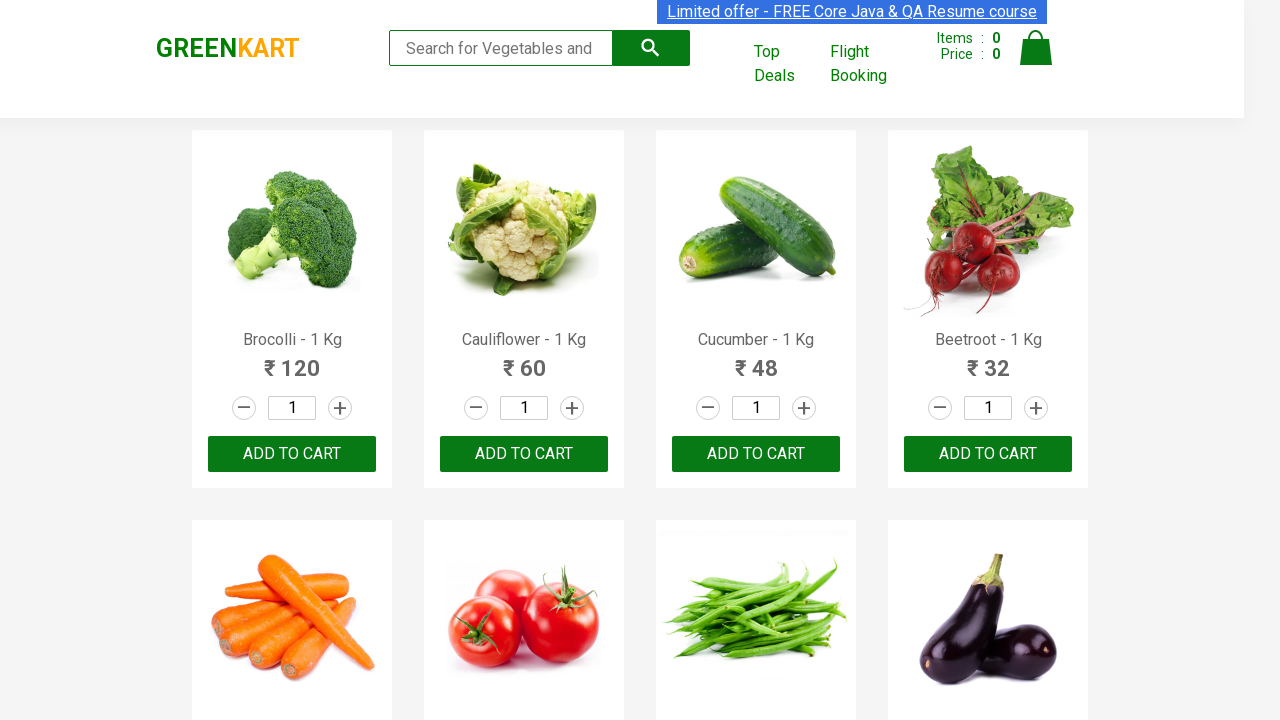

Clicked 'Top Deals' link to open new window at (787, 64) on xpath=//a[text()='Top Deals']
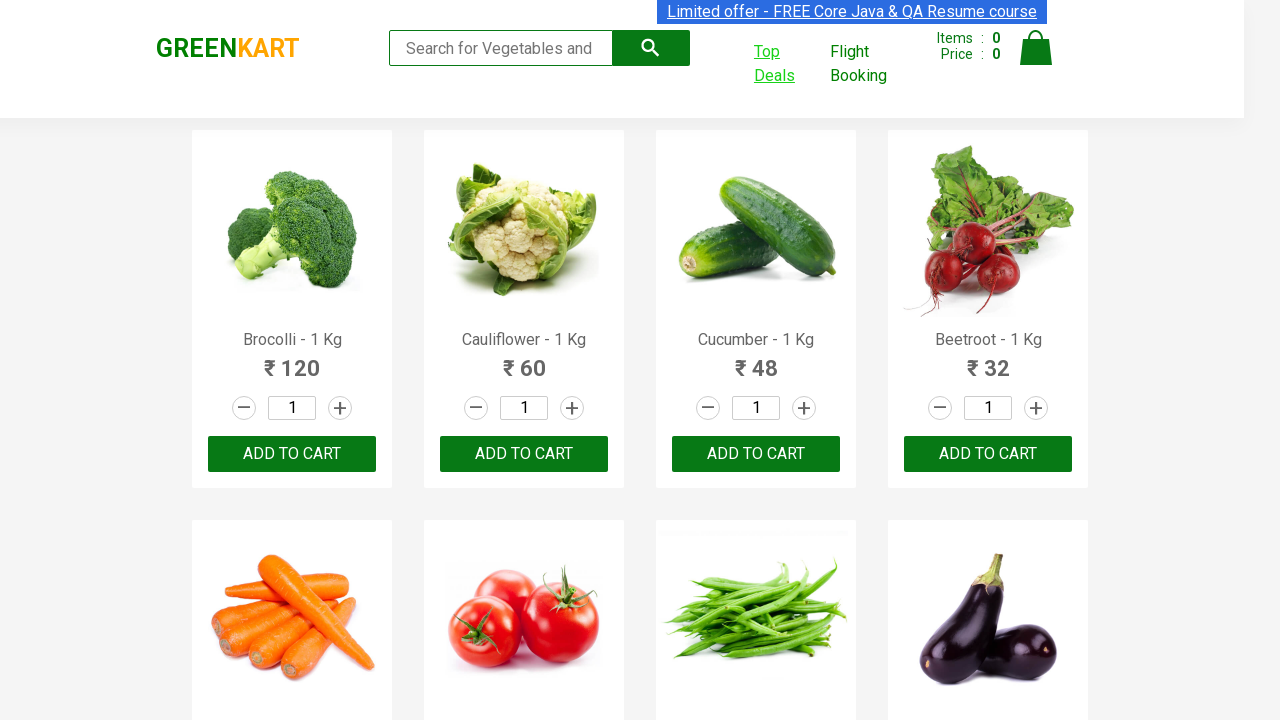

Switched to new window opened by Top Deals link
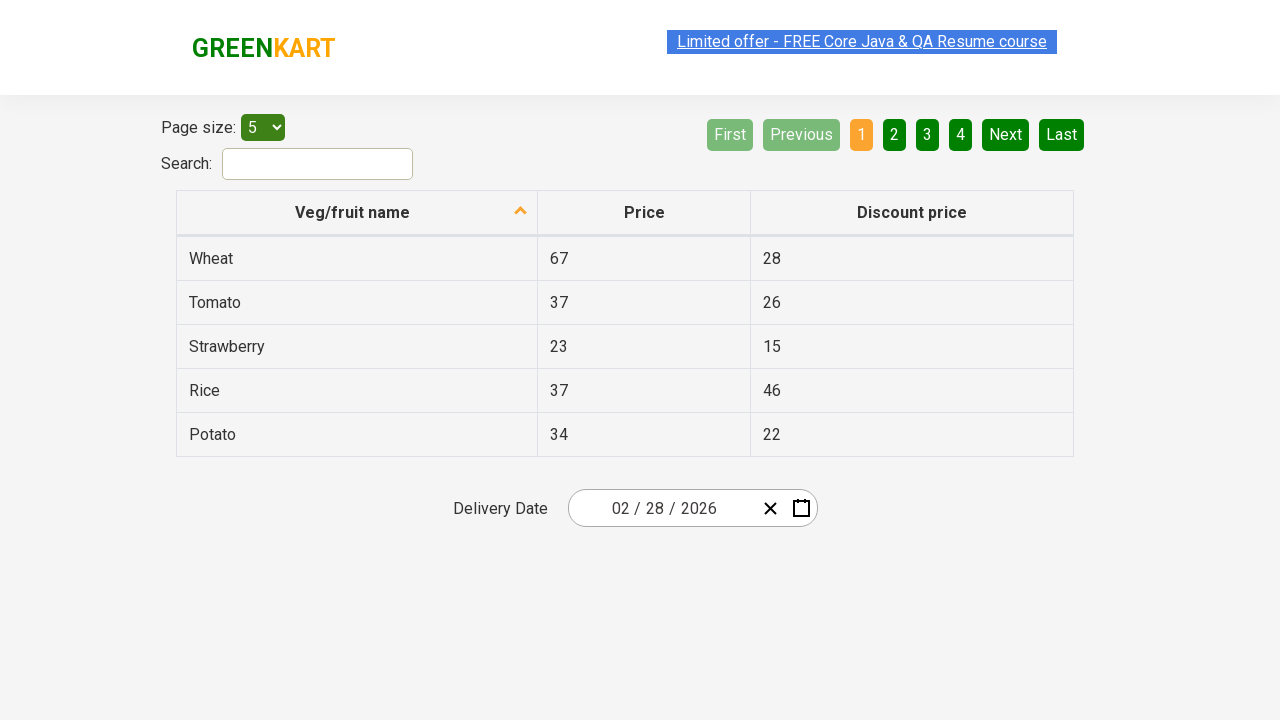

Table rows loaded on Top Deals page
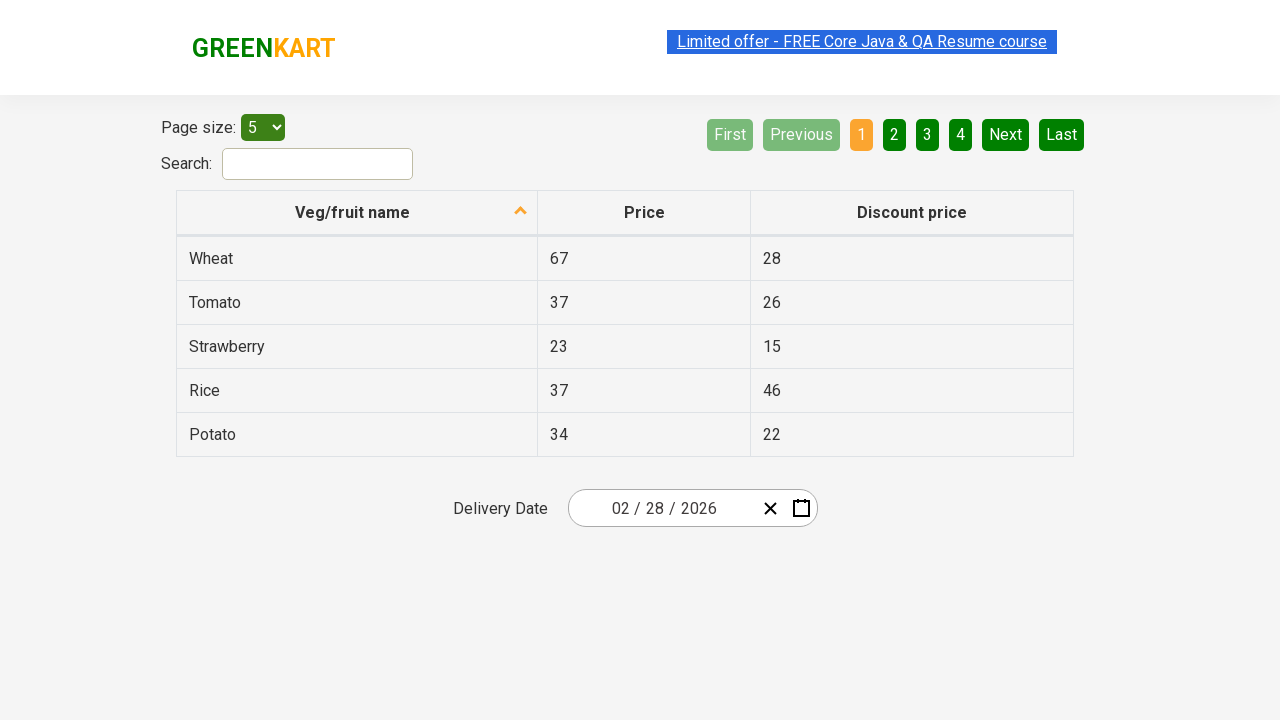

Clicked Next button to navigate to second page at (1006, 134) on xpath=//a[@aria-label='Next']
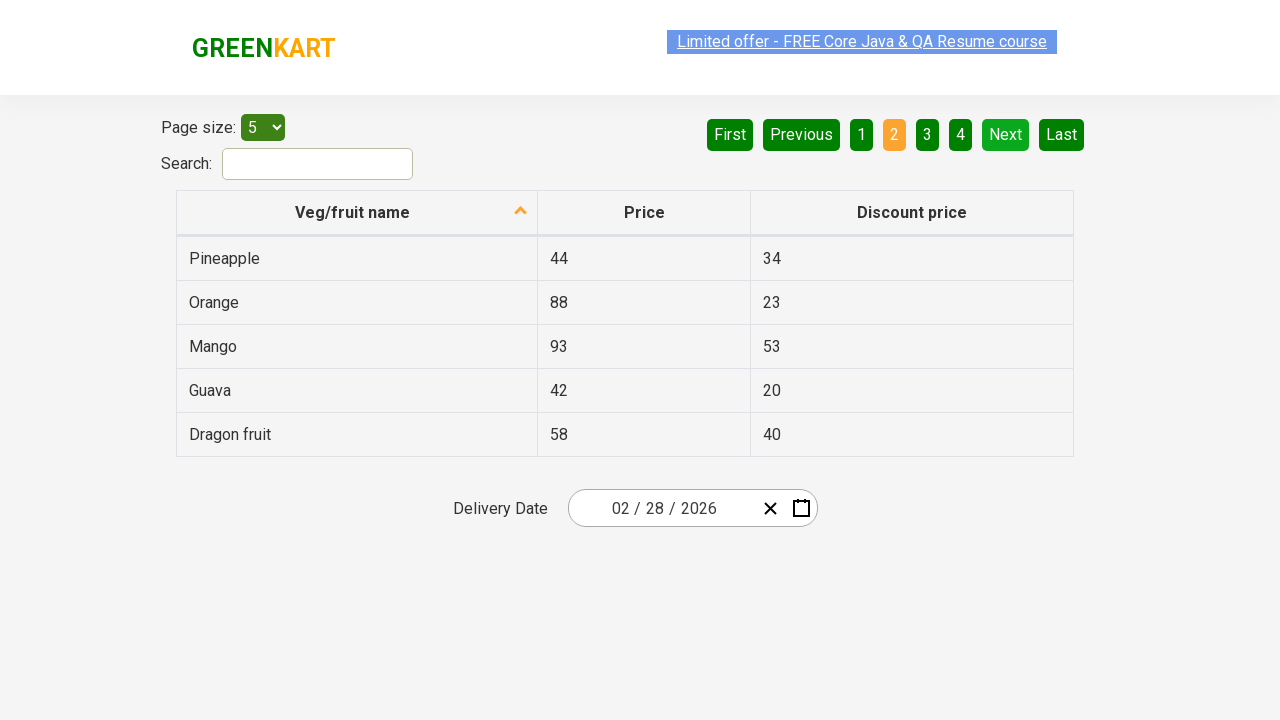

Table updated on second page
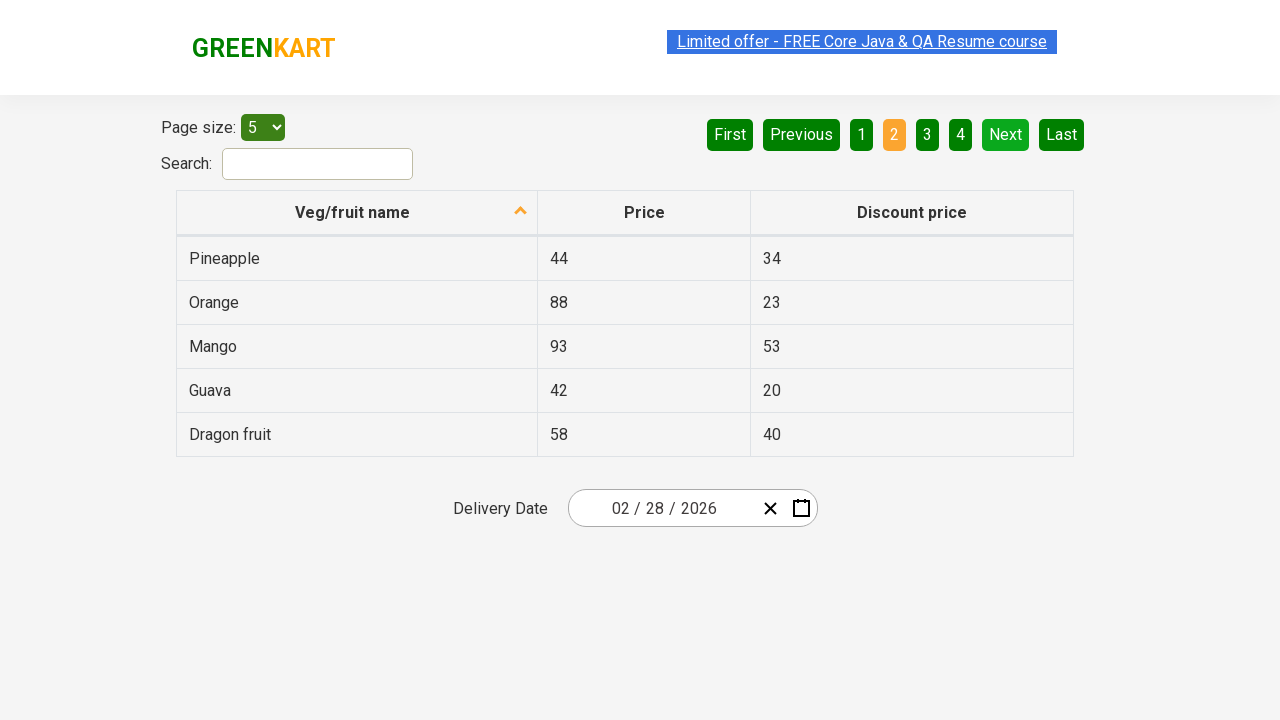

Clicked Next button to navigate to third page at (1006, 134) on xpath=//a[@aria-label='Next']
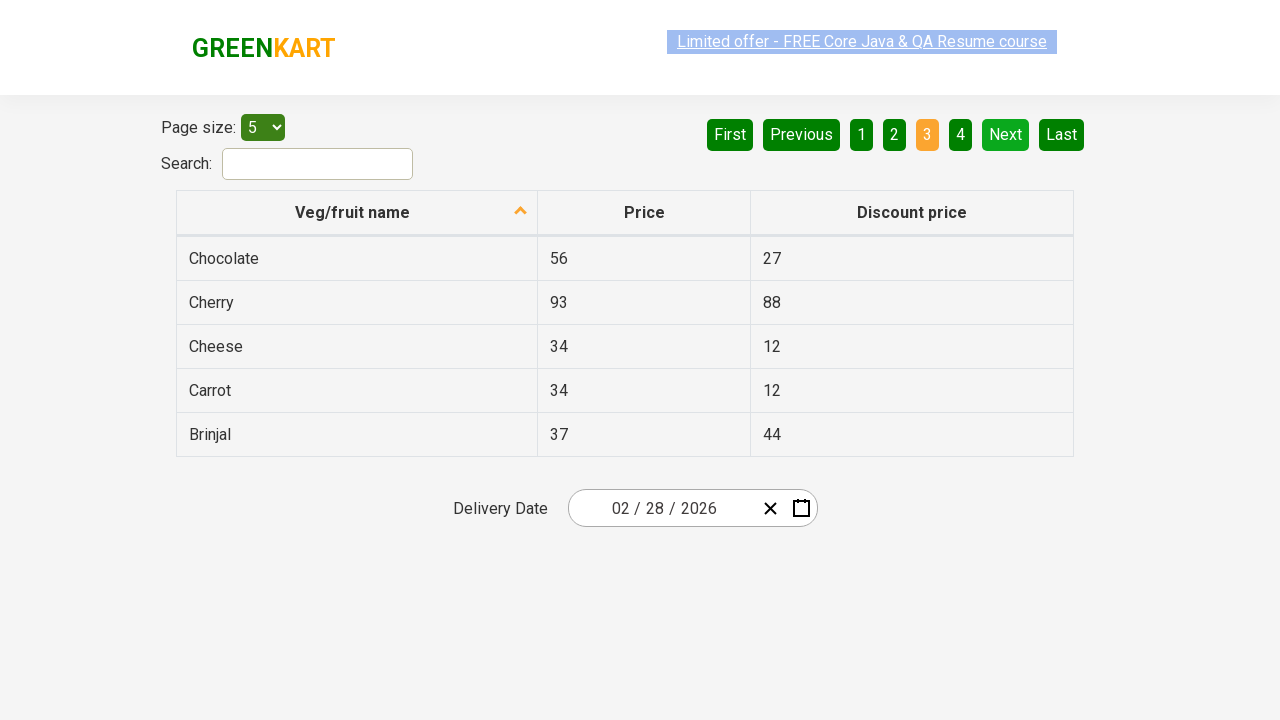

Table updated on third page
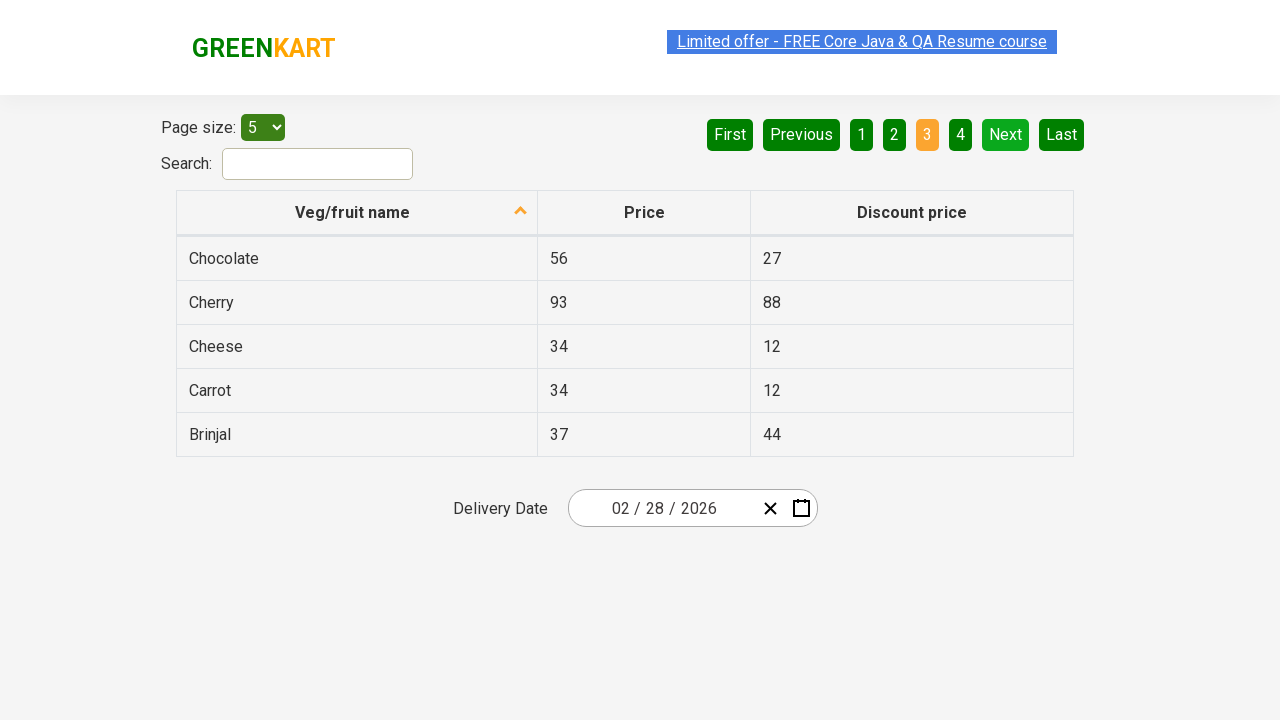

Clicked Last button to navigate to final page at (1062, 134) on xpath=//a[@aria-label='Last']
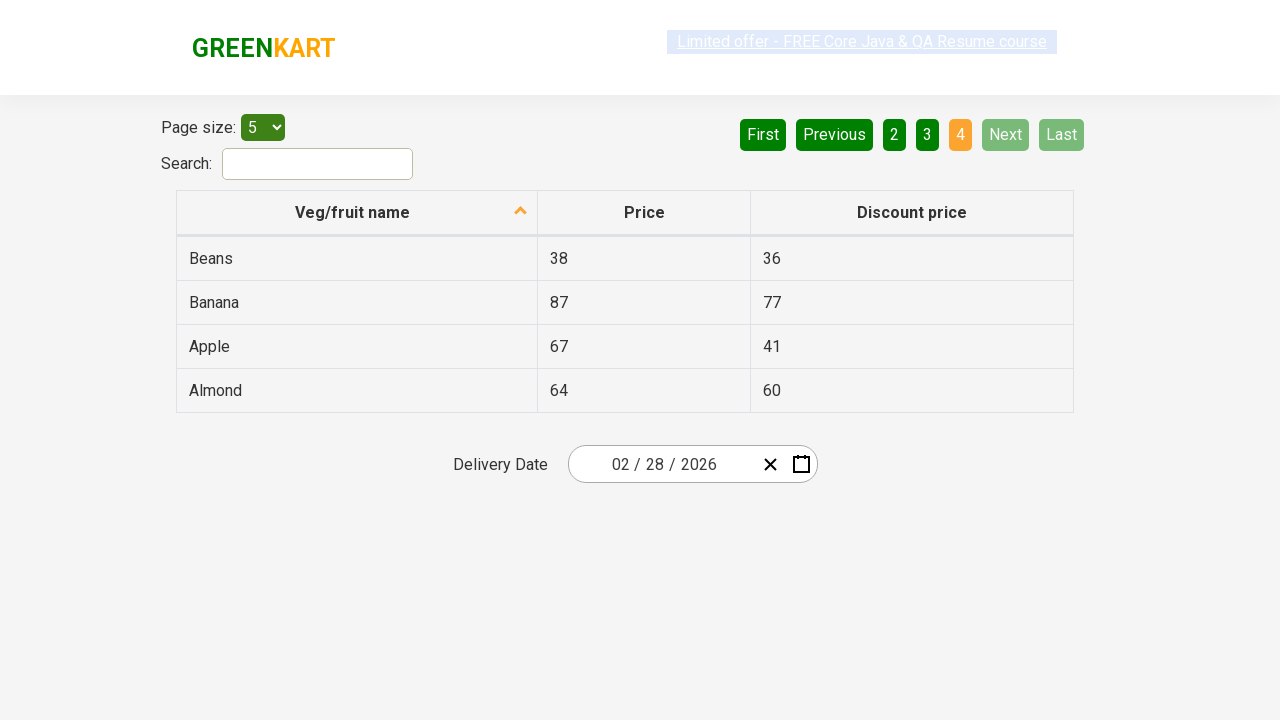

Table updated on final page
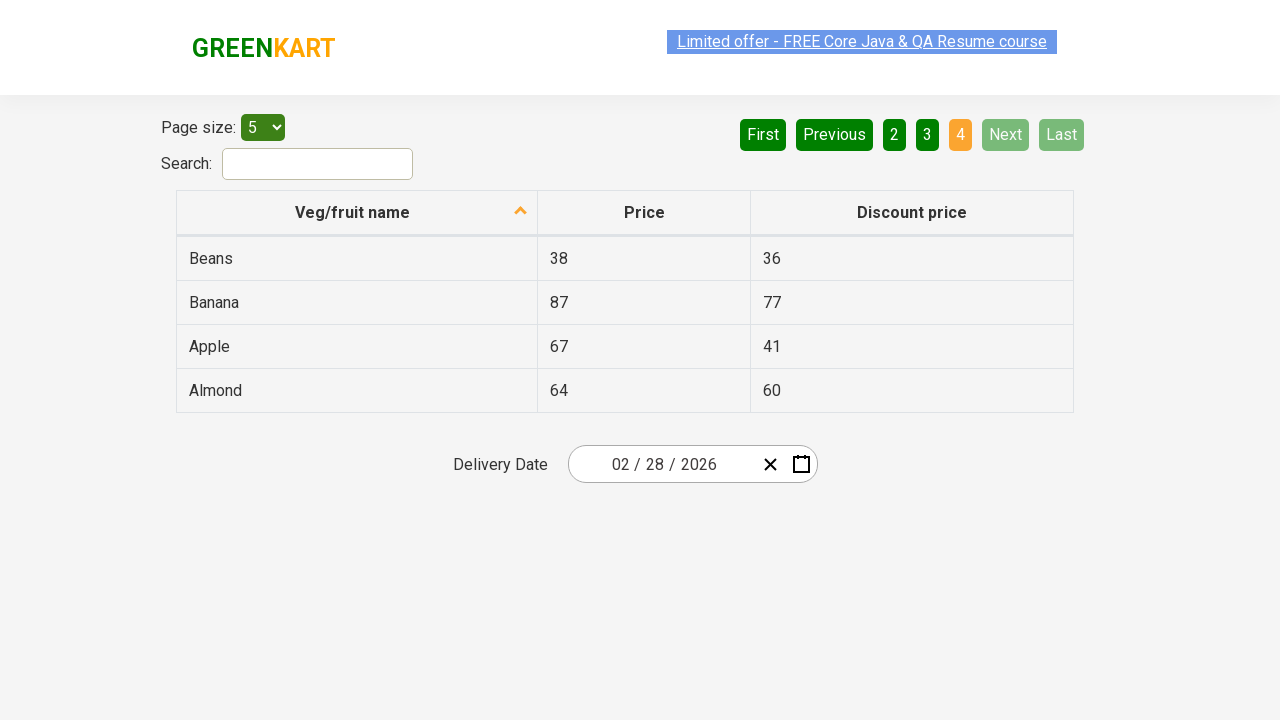

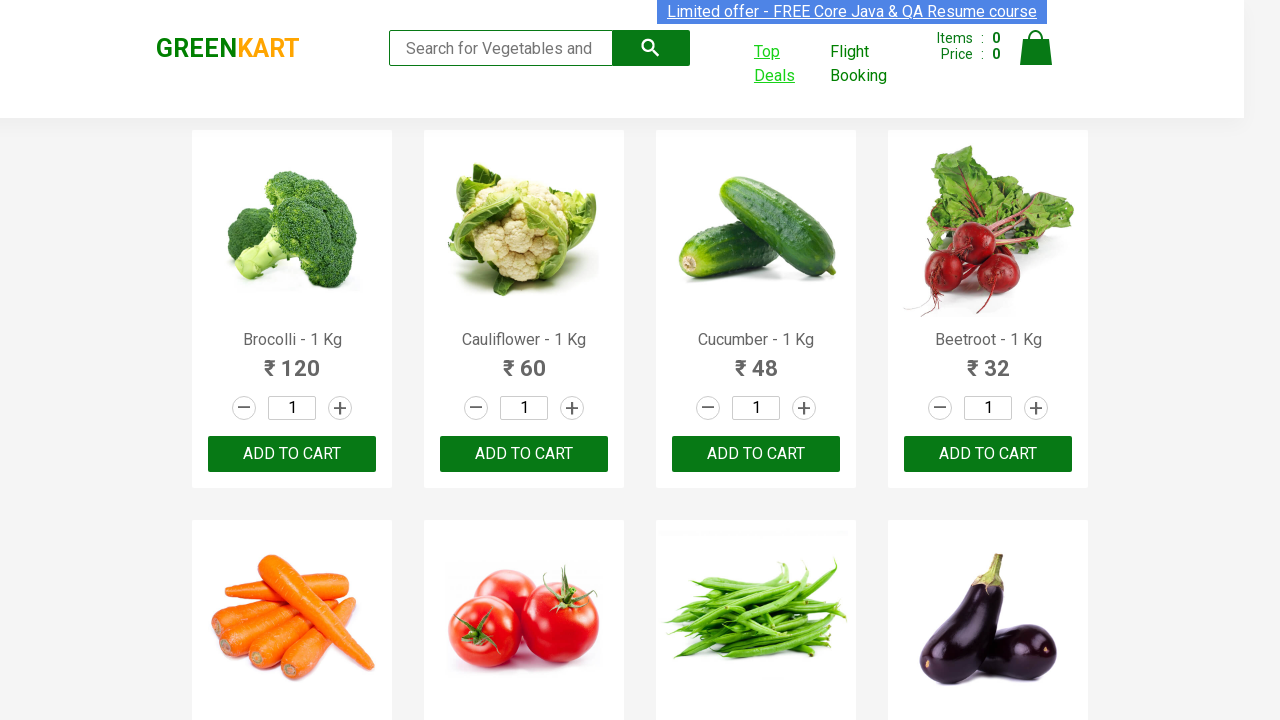